Tests the calculator addition functionality by clicking number buttons and operators to perform 5 + 3 calculation

Starting URL: https://www.calculator.net

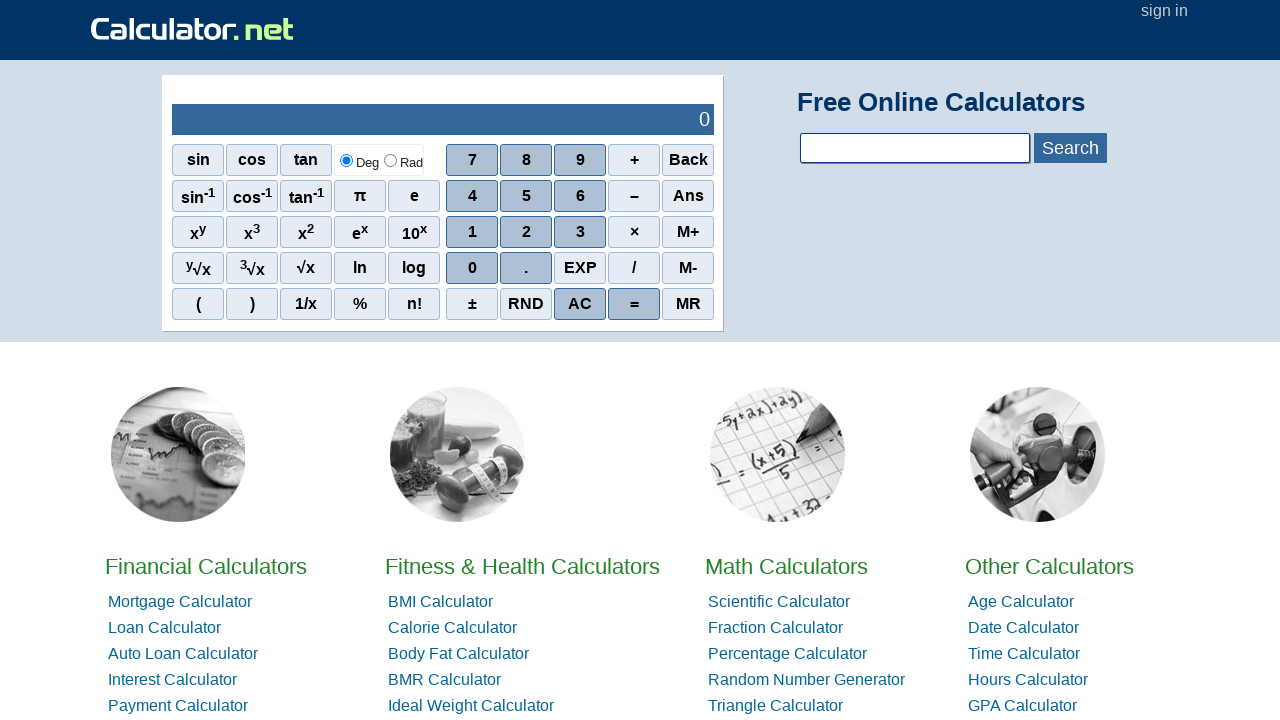

Navigated to calculator.net
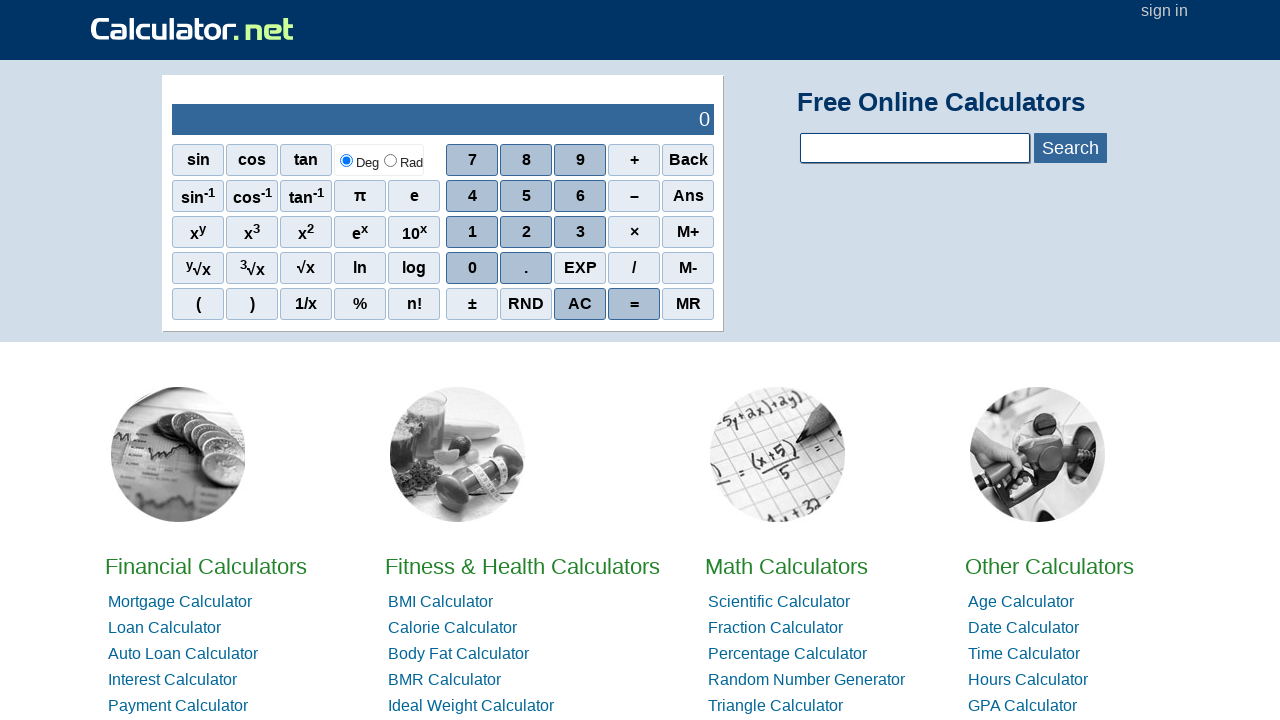

Clicked number 5 at (526, 196) on span[onclick='r(5)']
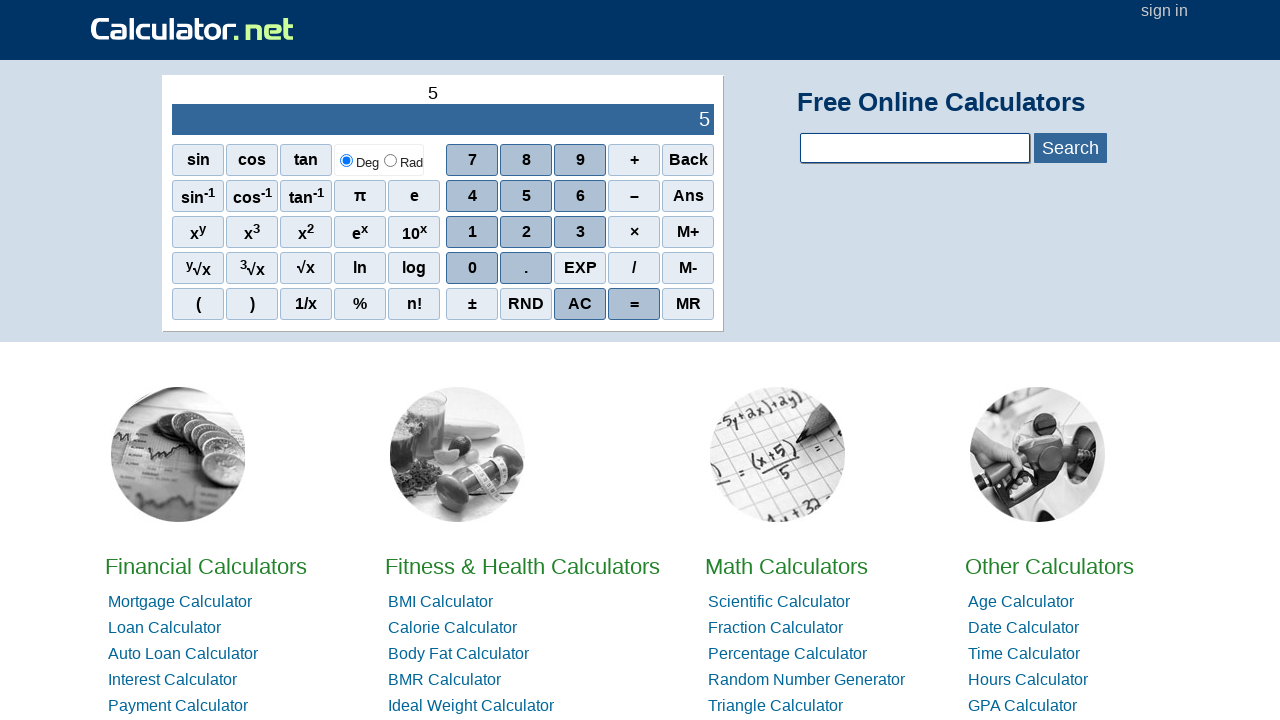

Clicked plus operator at (634, 160) on xpath=//span[.='+']
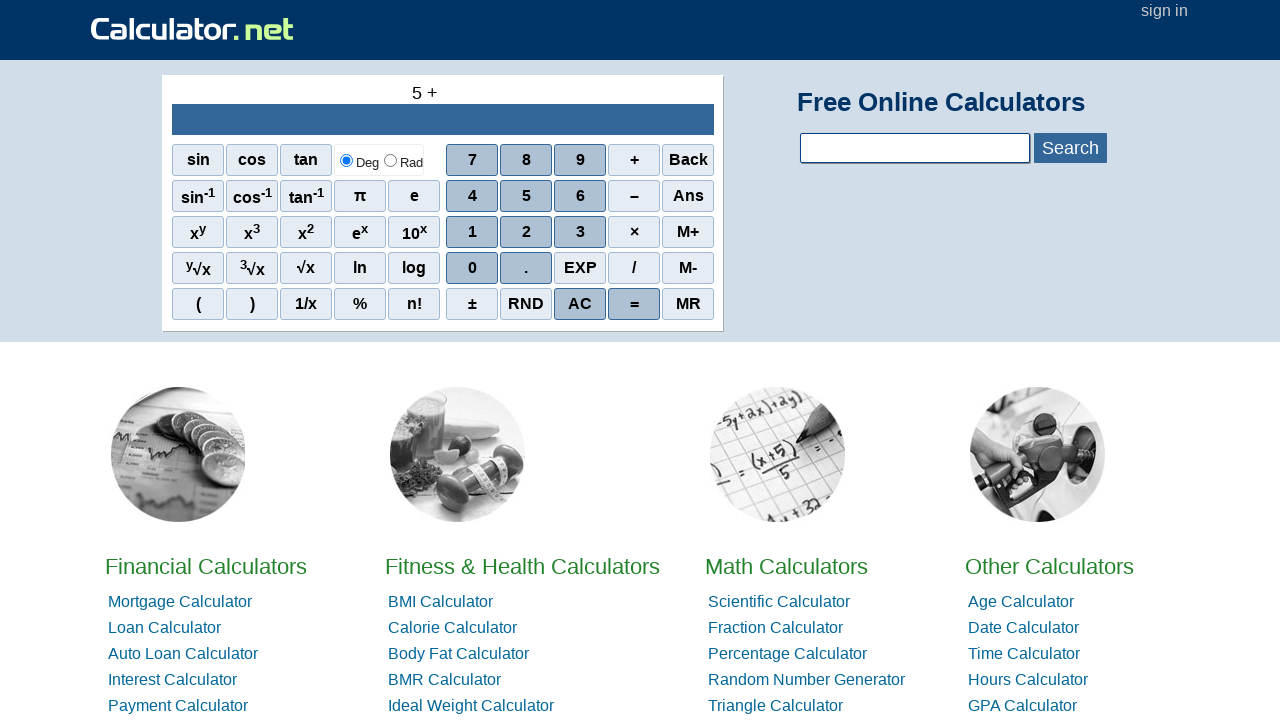

Clicked number 3 at (580, 232) on span[onclick='r(3)']
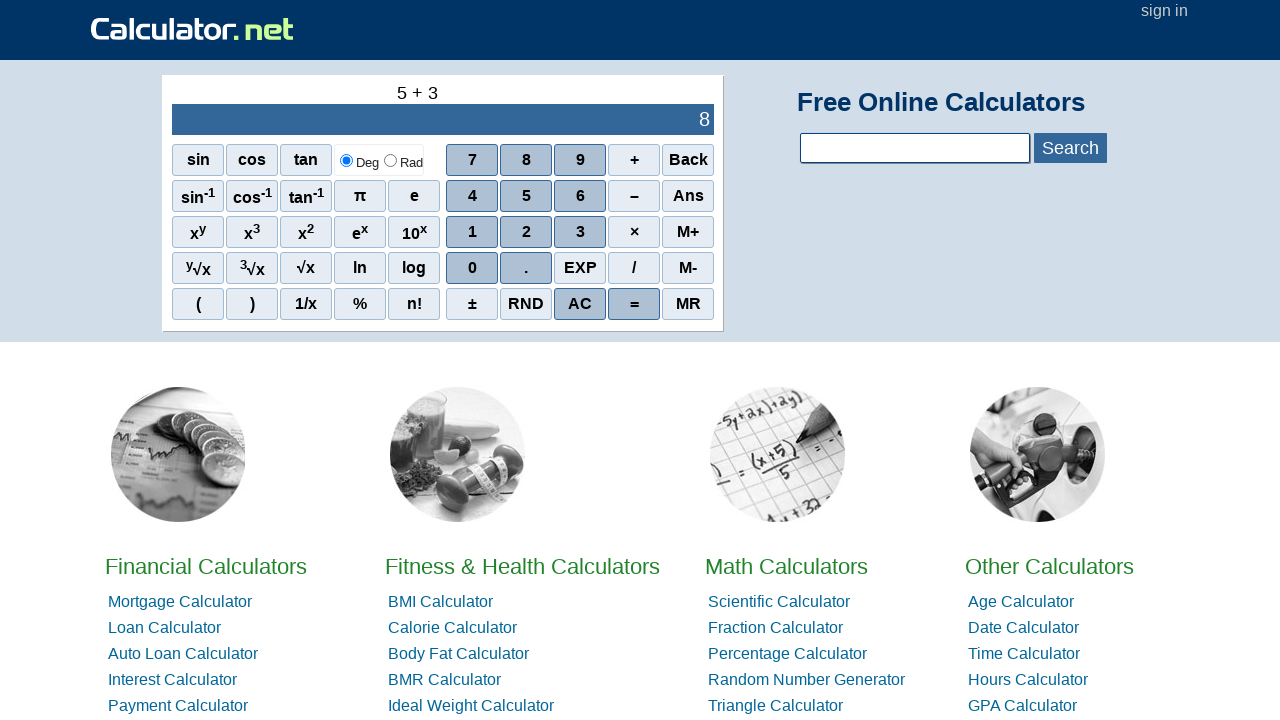

Clicked equals button to calculate result at (634, 304) on xpath=//span[text()='=']
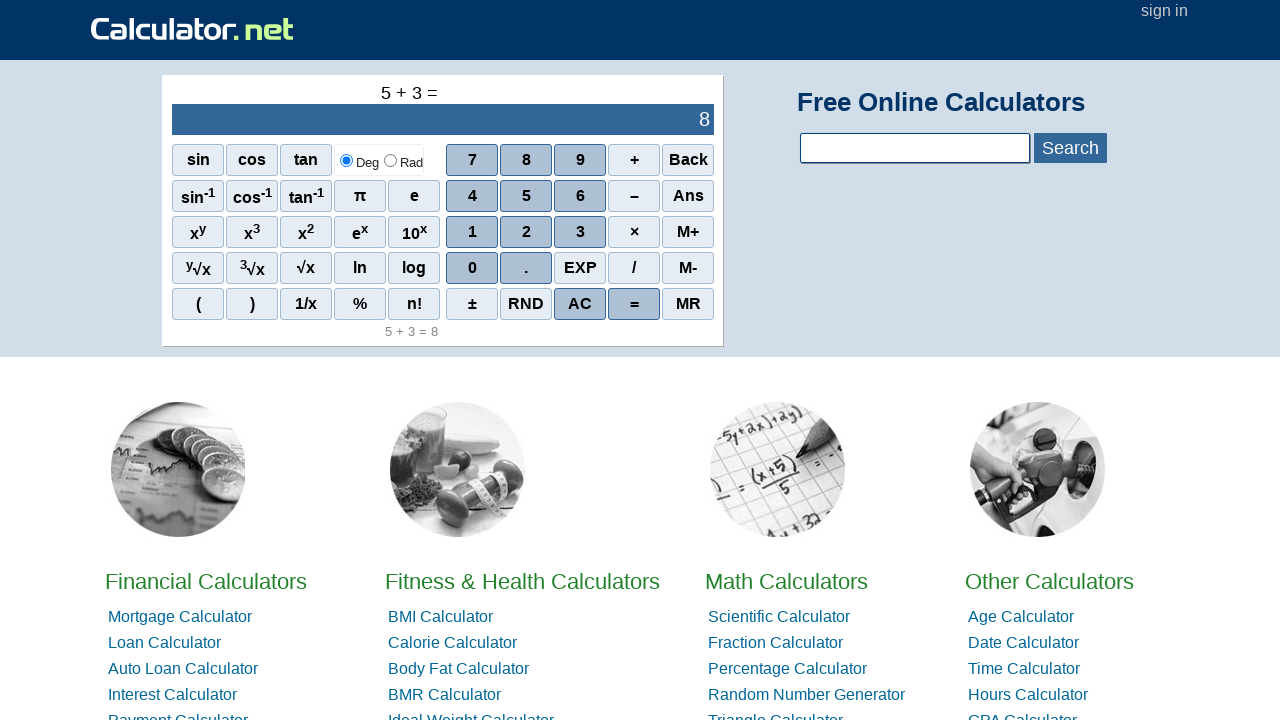

Result output element loaded
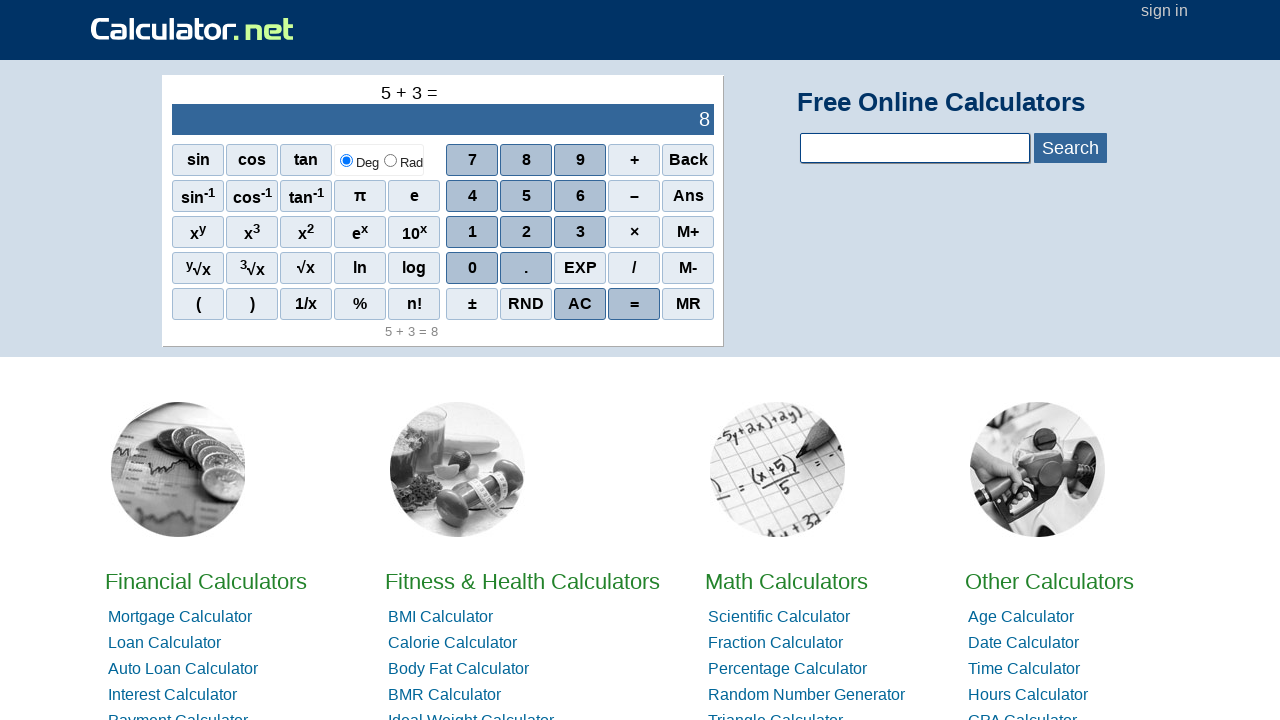

Retrieved result text: 8
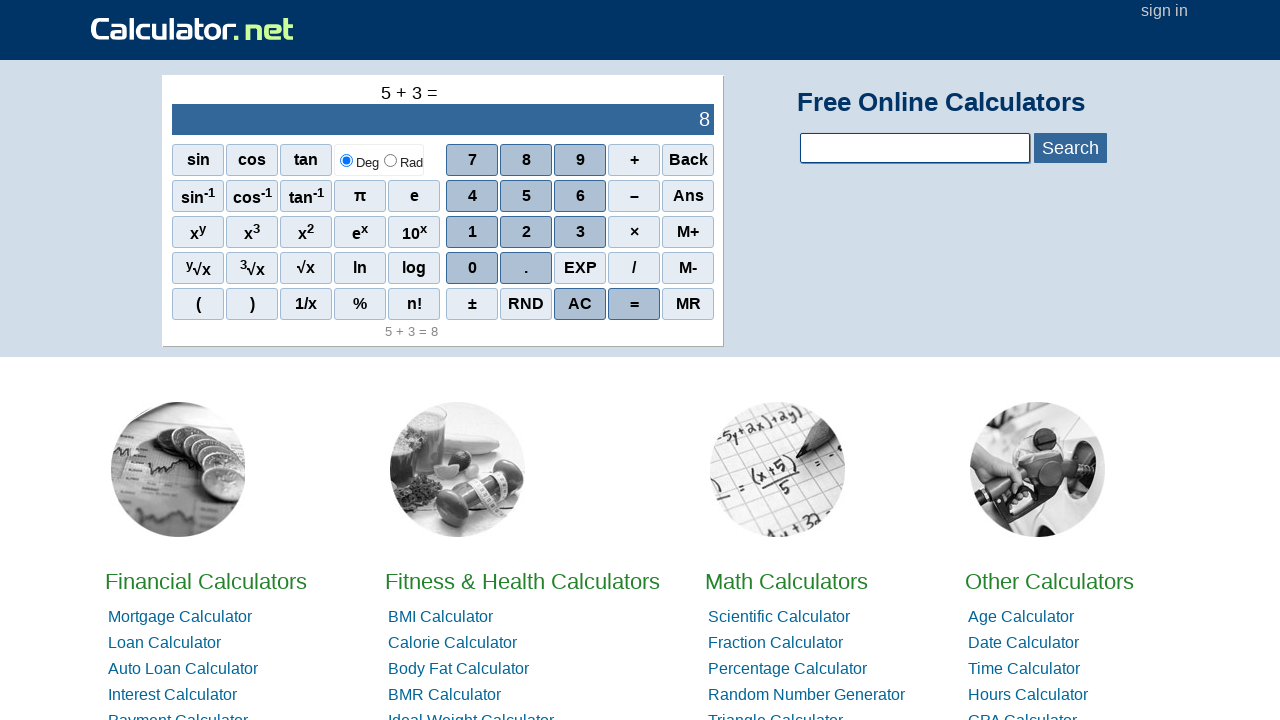

Assertion passed: 5 + 3 = 8
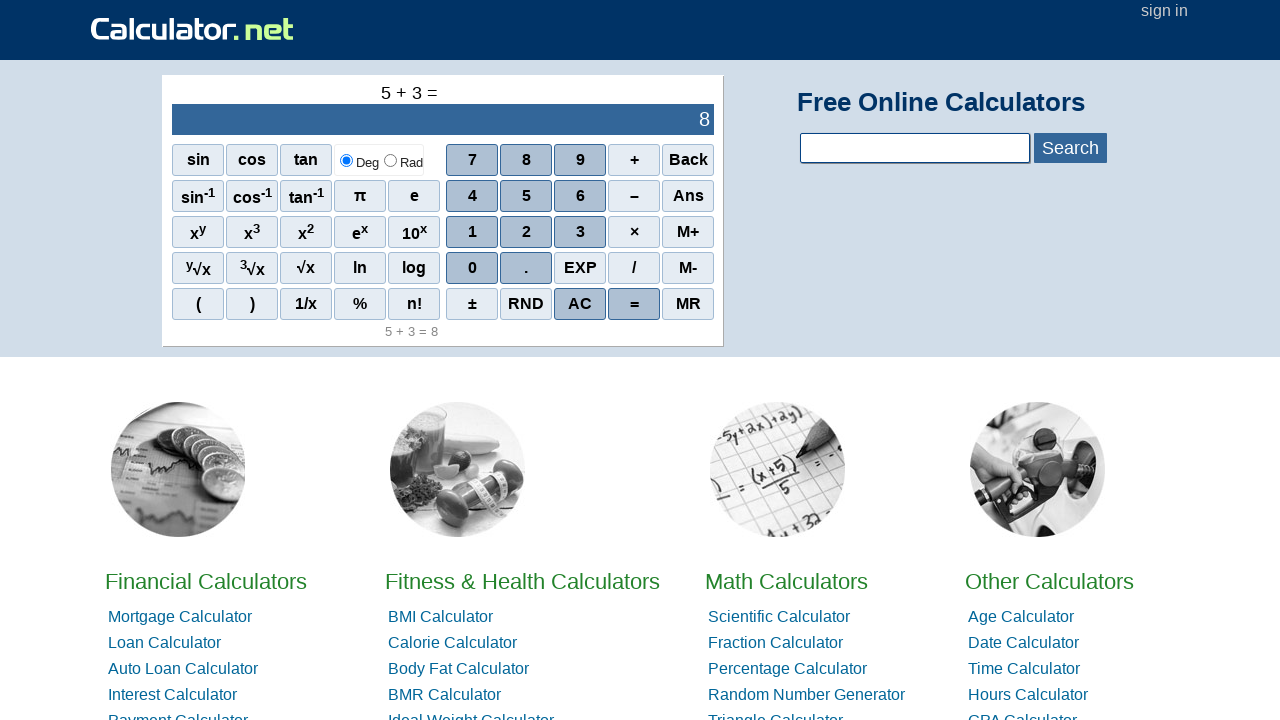

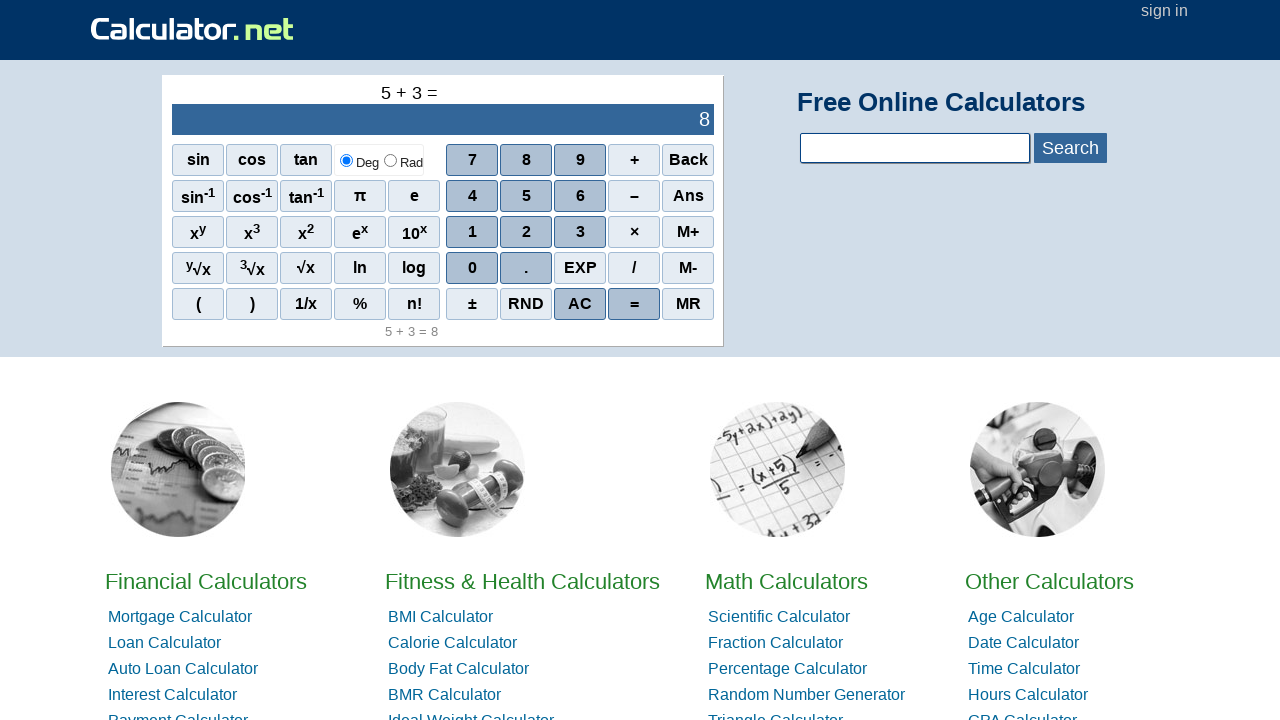